Tests the SWAPI interactive API by searching for a planet named Tatooine and verifying the output is displayed

Starting URL: https://swapi.dev/

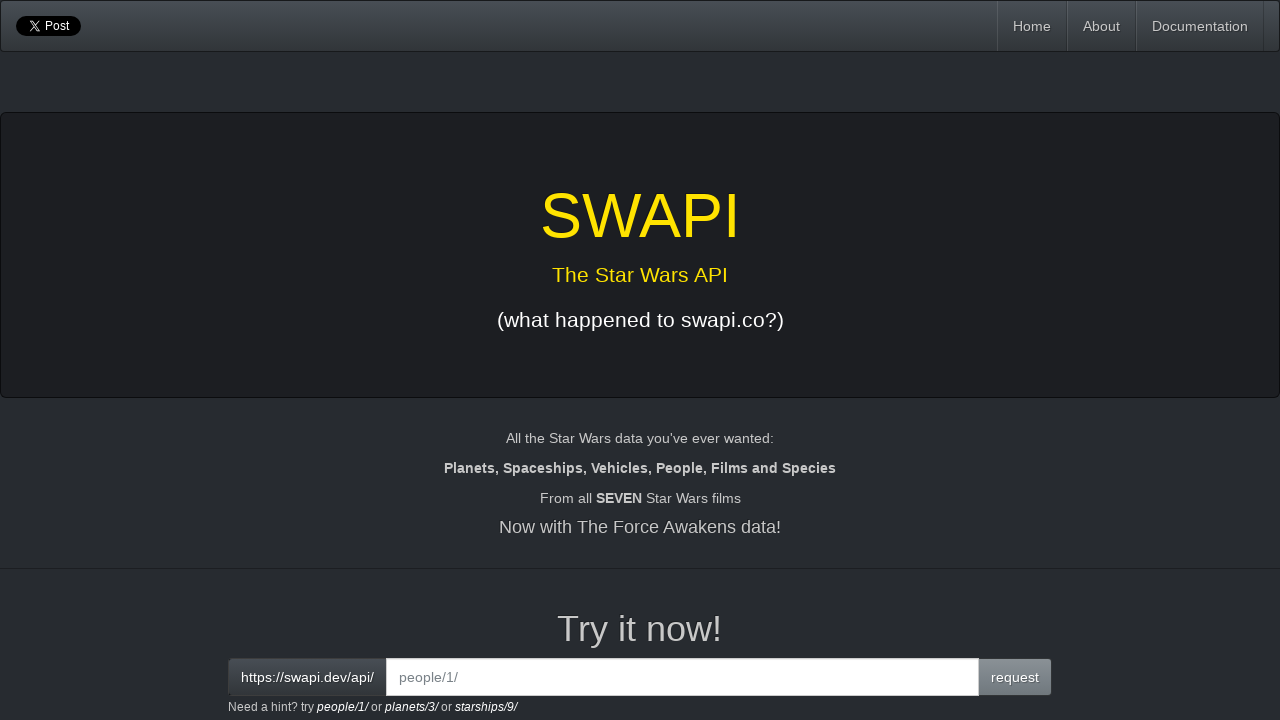

Filled interactive API endpoint field with 'planets/?name=tatooine' on #interactive
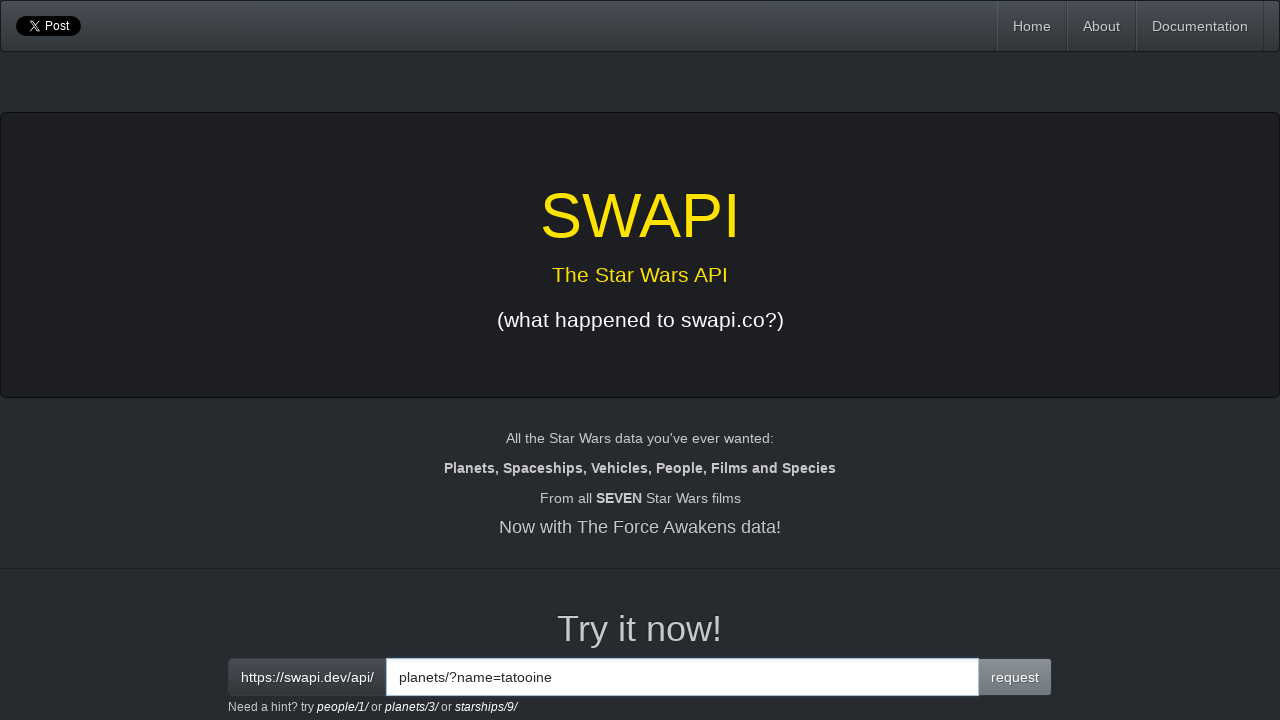

Clicked request button to search for Tatooine planet at (1015, 677) on button:has-text('request')
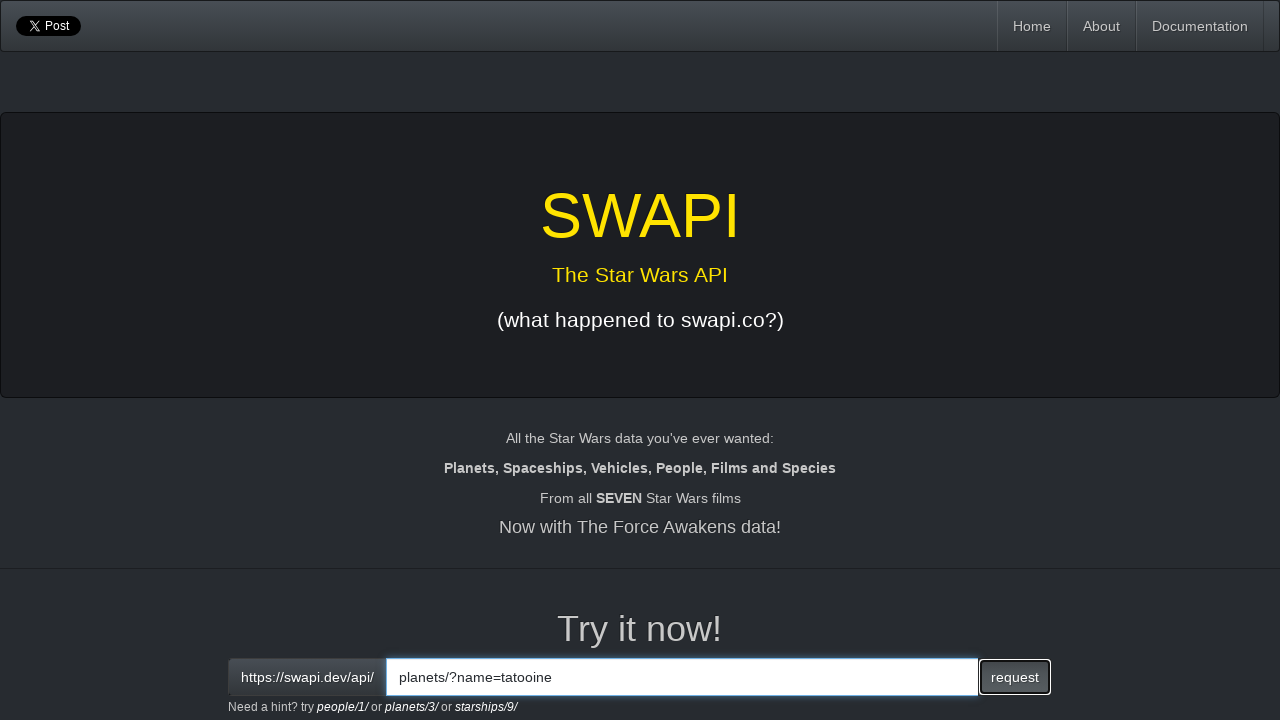

Verified that the API output is displayed and visible
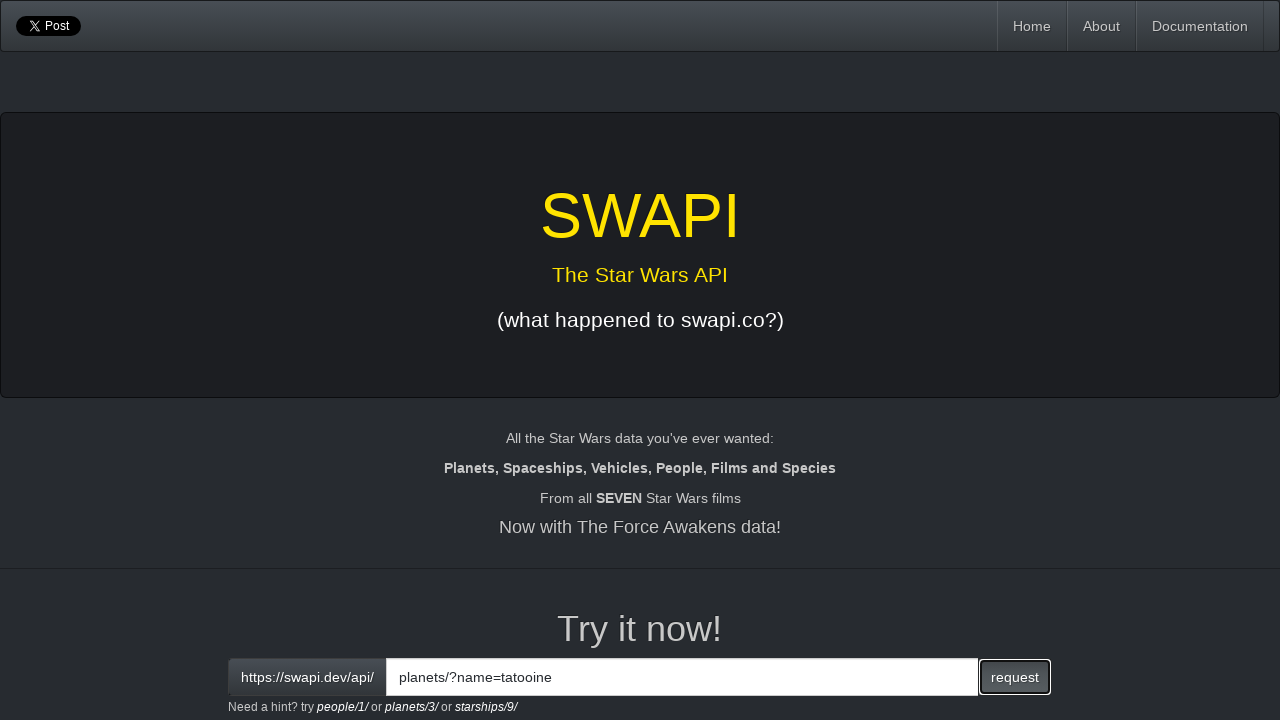

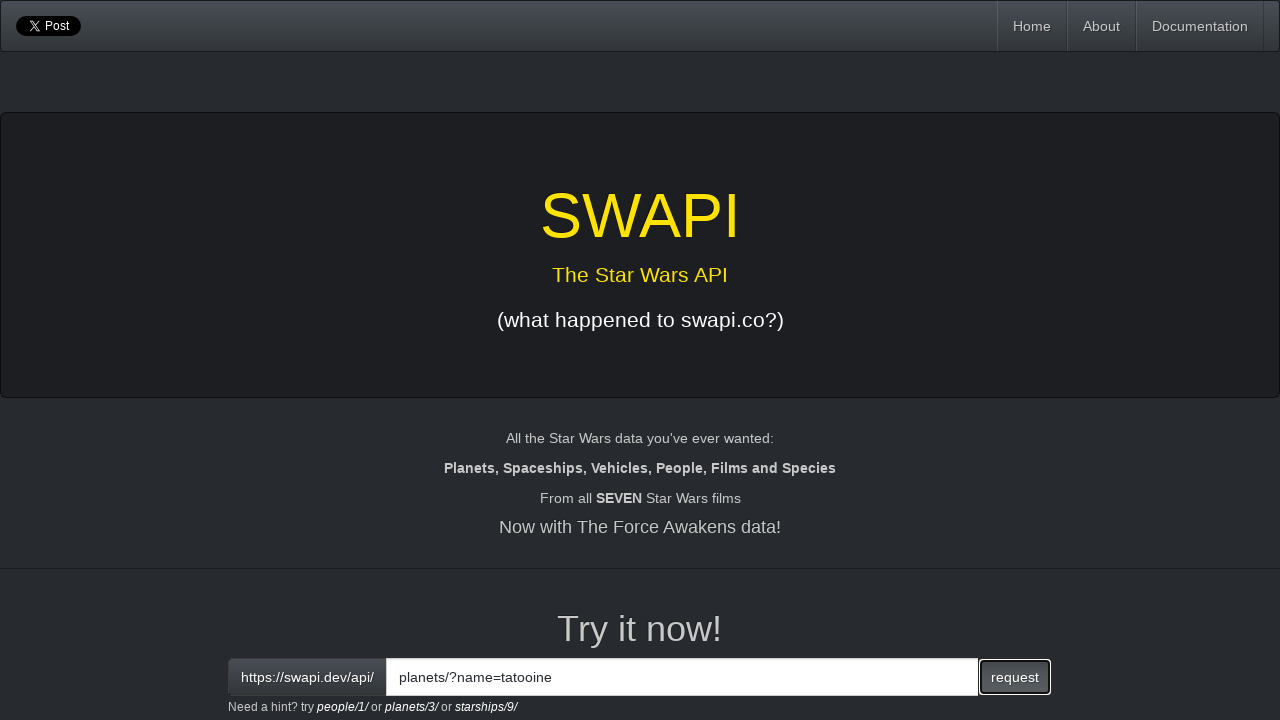